Navigates to the Navigation page in Chapter 3 and verifies the page loaded correctly

Starting URL: https://bonigarcia.dev/selenium-webdriver-java/

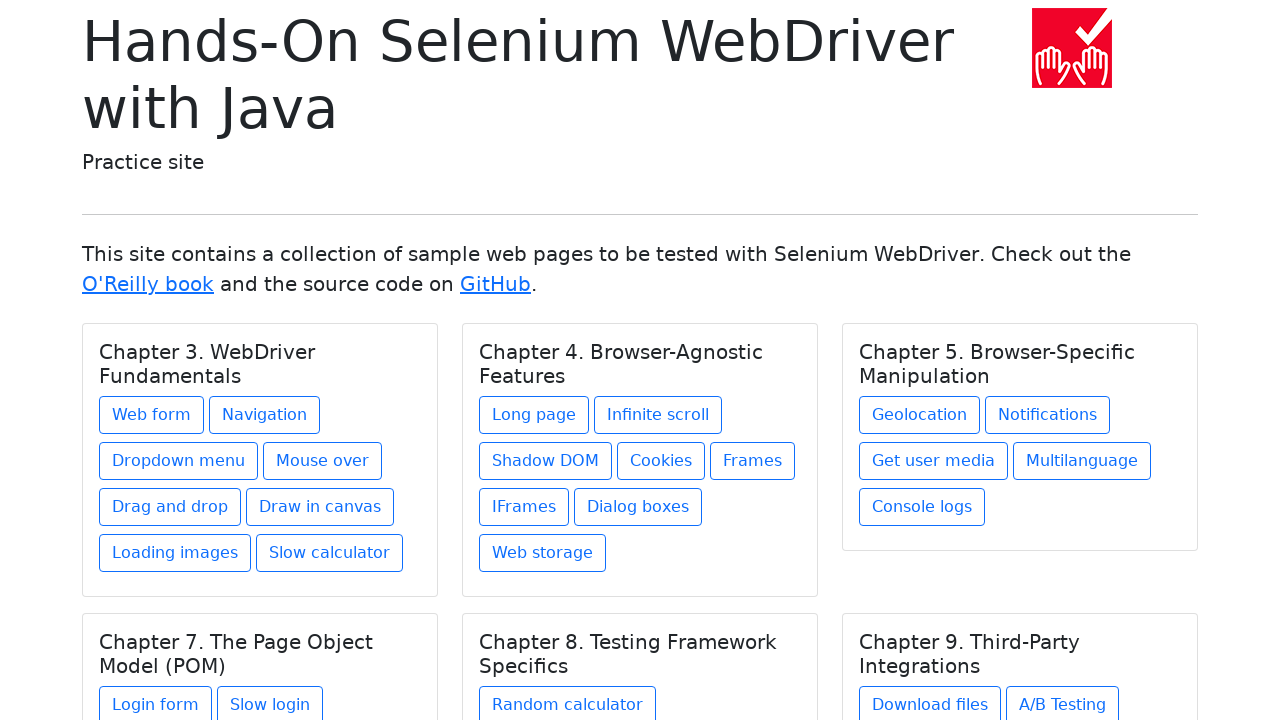

Clicked Navigation link in Chapter 3 at (264, 415) on xpath=//h5[text() = 'Chapter 3. WebDriver Fundamentals']/../a[@href = 'navigatio
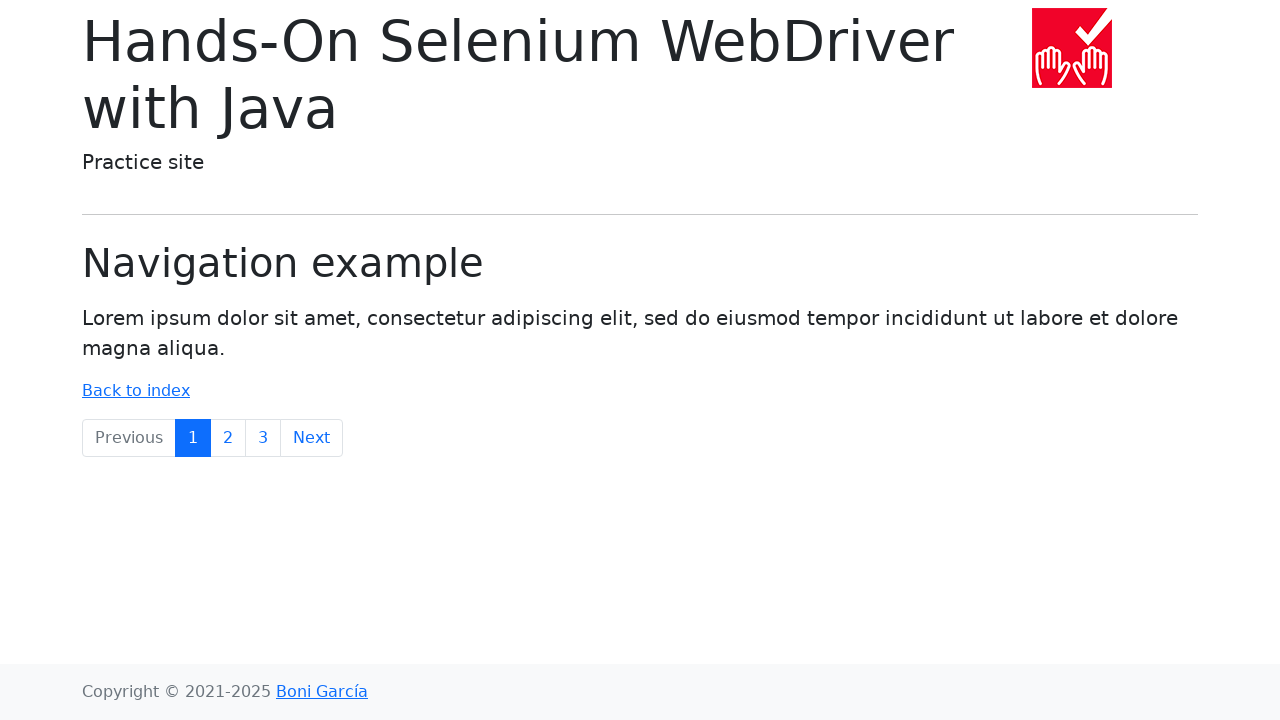

Navigation page loaded and main heading (display-6) is visible
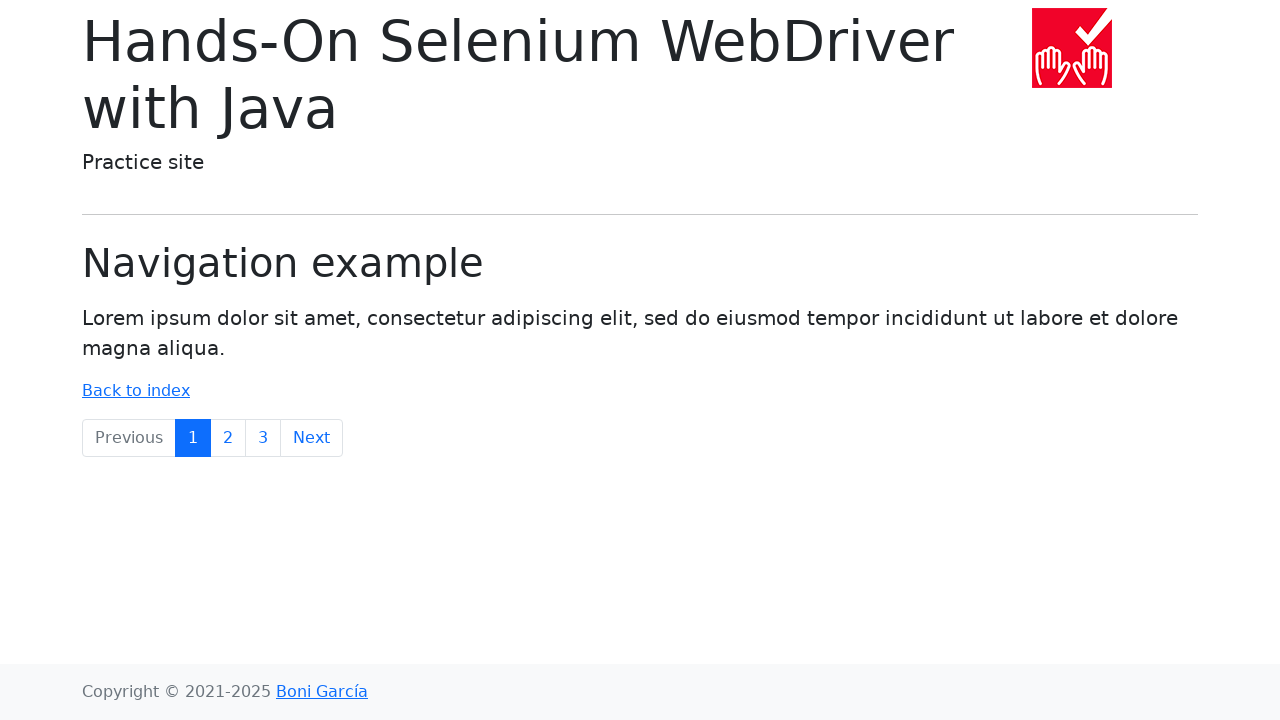

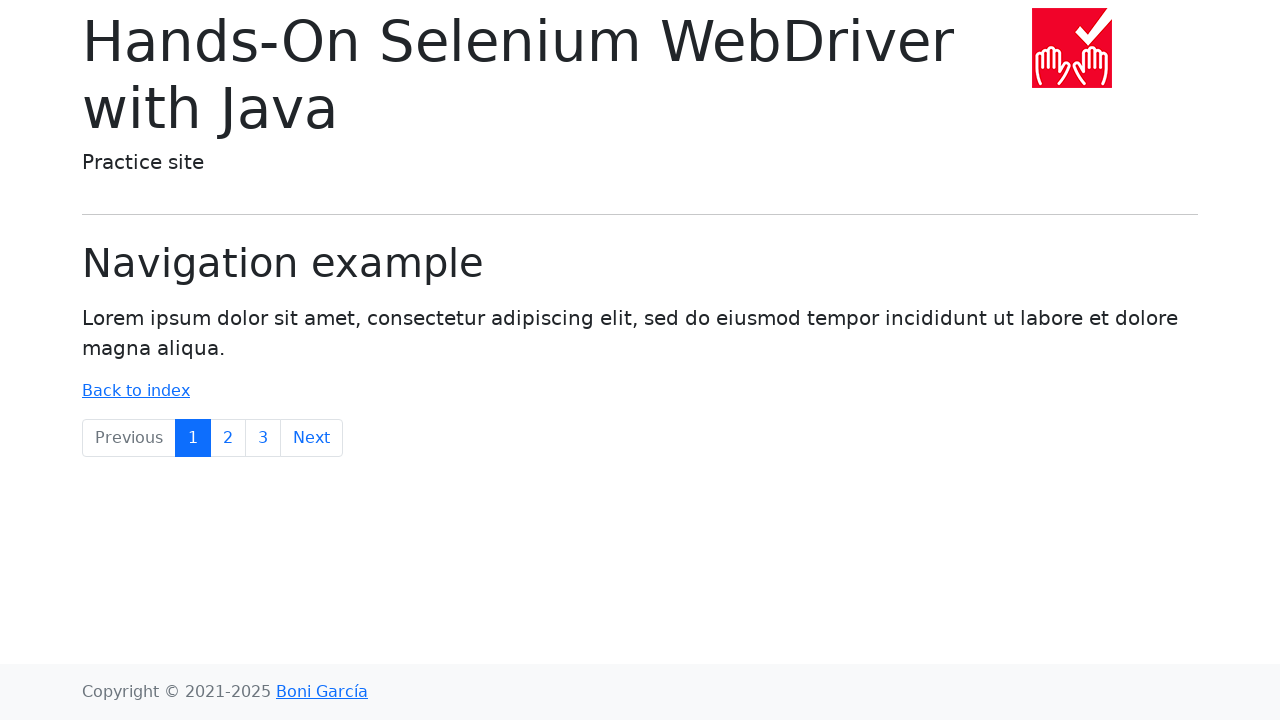